Tests that entered text is trimmed when editing a todo item

Starting URL: https://demo.playwright.dev/todomvc

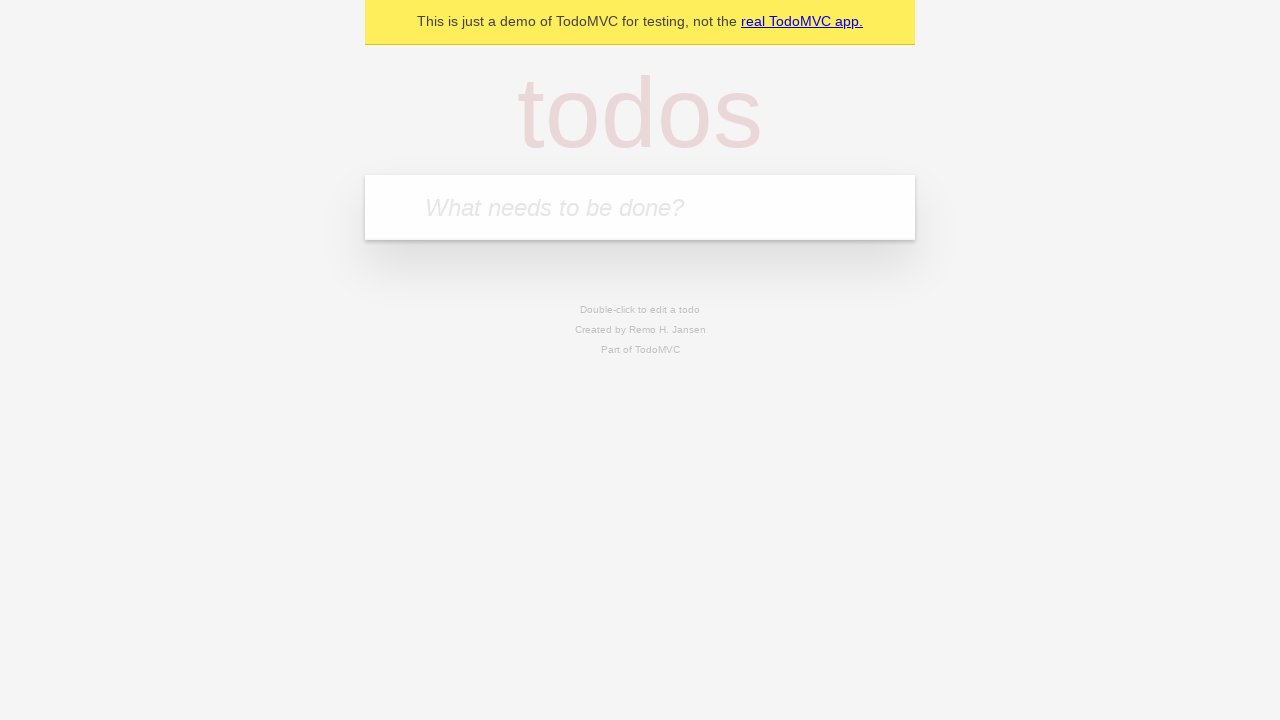

Filled todo input with 'buy some cheese' on internal:attr=[placeholder="What needs to be done?"i]
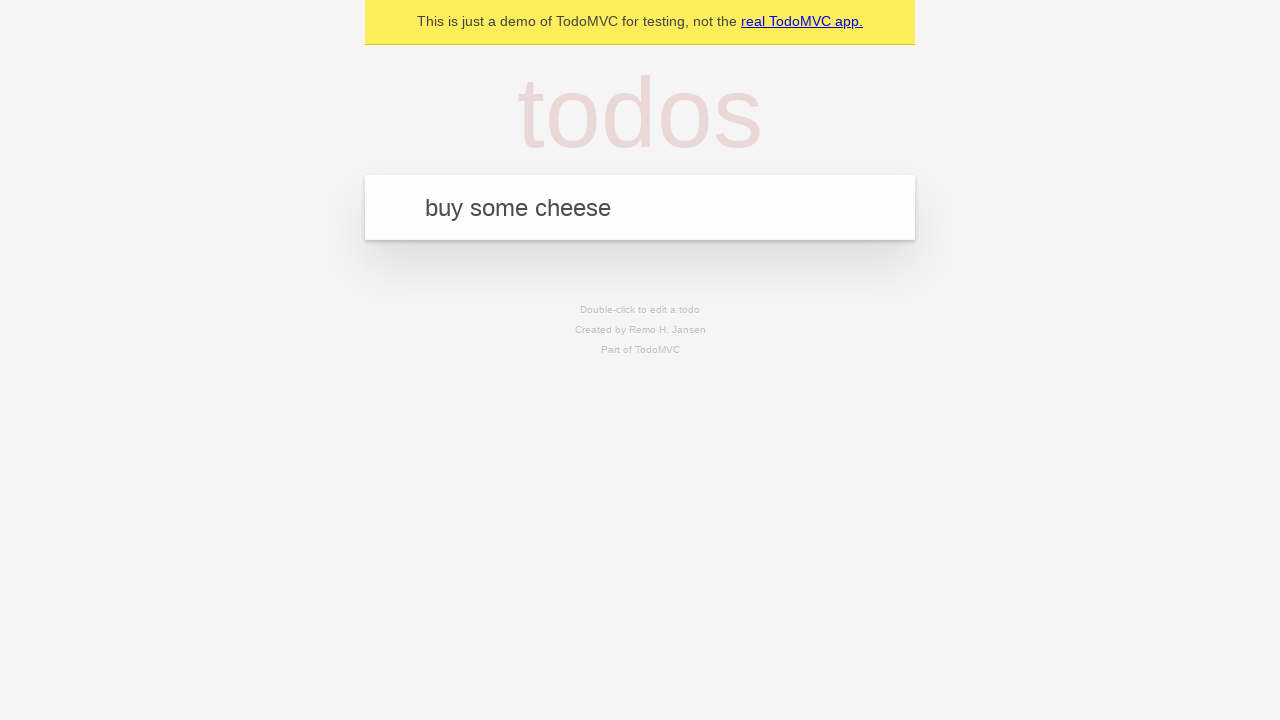

Pressed Enter to create first todo on internal:attr=[placeholder="What needs to be done?"i]
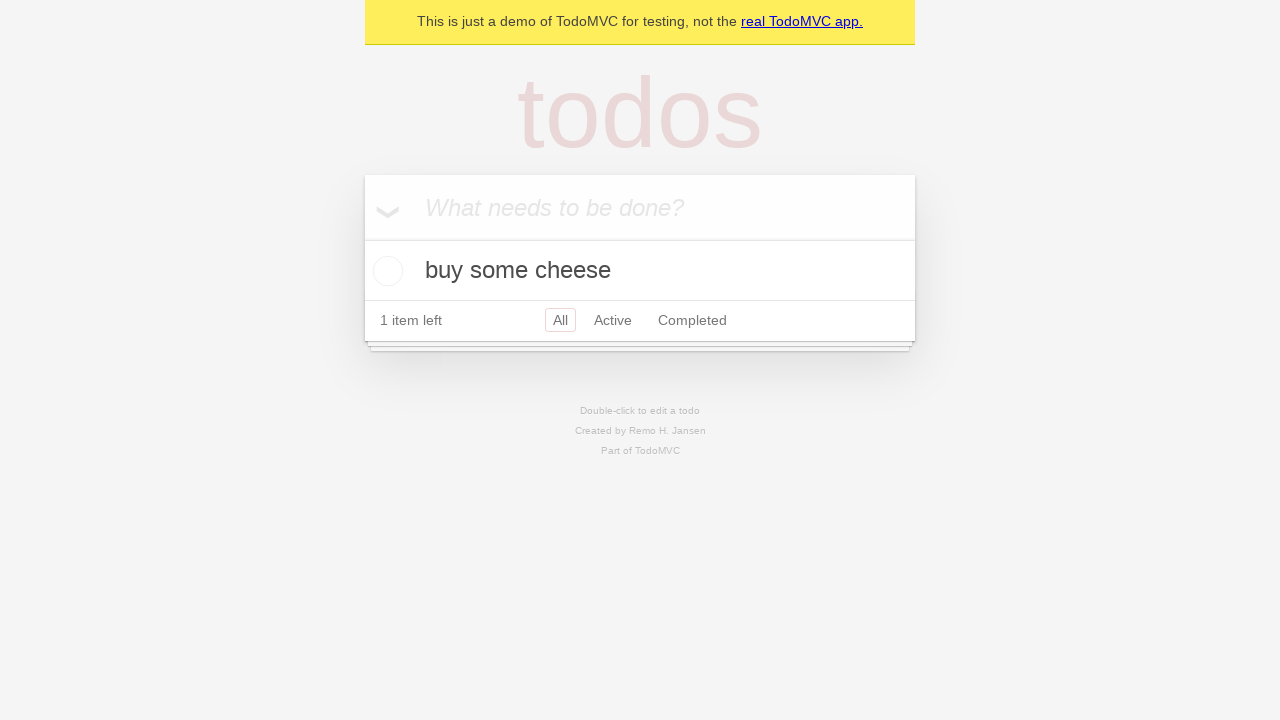

Filled todo input with 'feed the cat' on internal:attr=[placeholder="What needs to be done?"i]
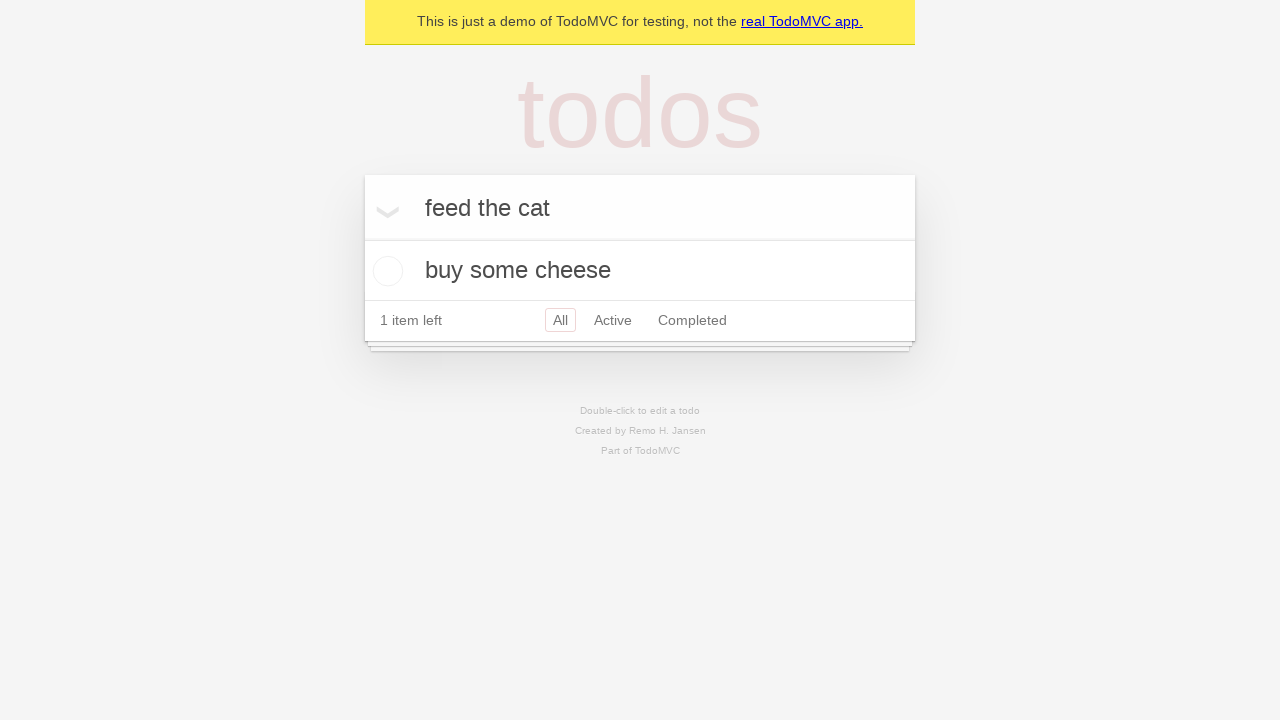

Pressed Enter to create second todo on internal:attr=[placeholder="What needs to be done?"i]
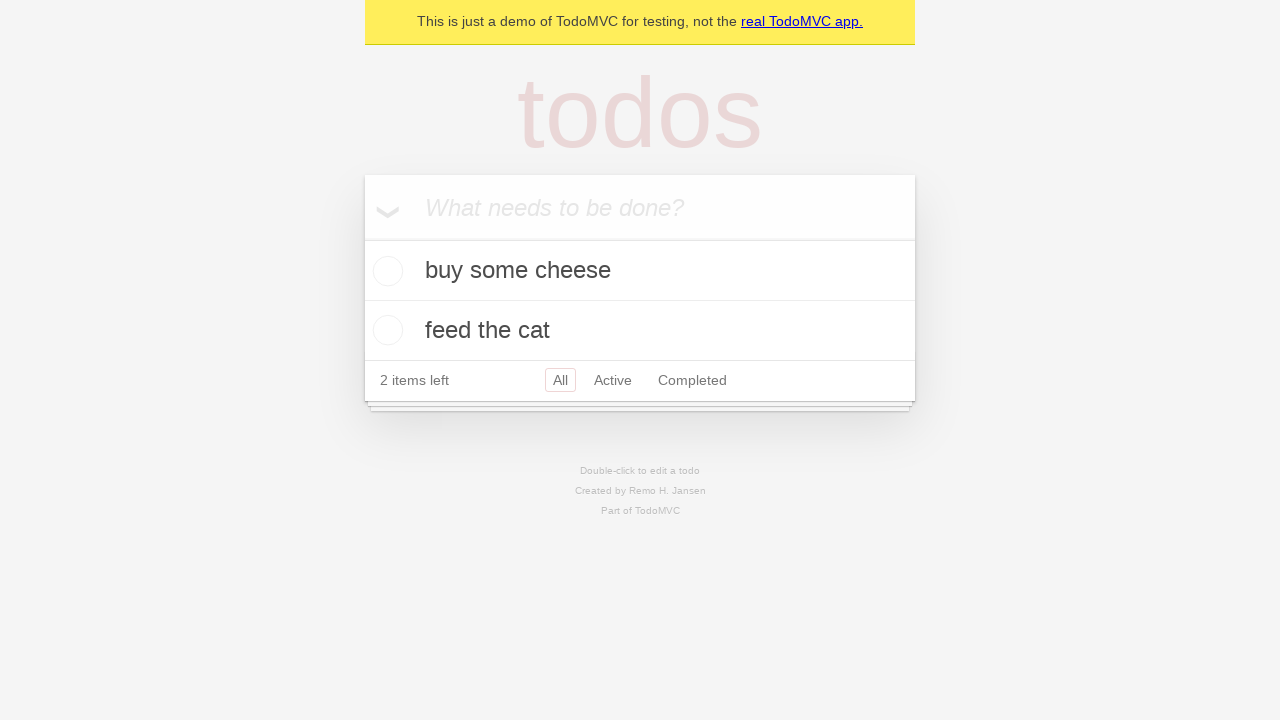

Filled todo input with 'book a doctors appointment' on internal:attr=[placeholder="What needs to be done?"i]
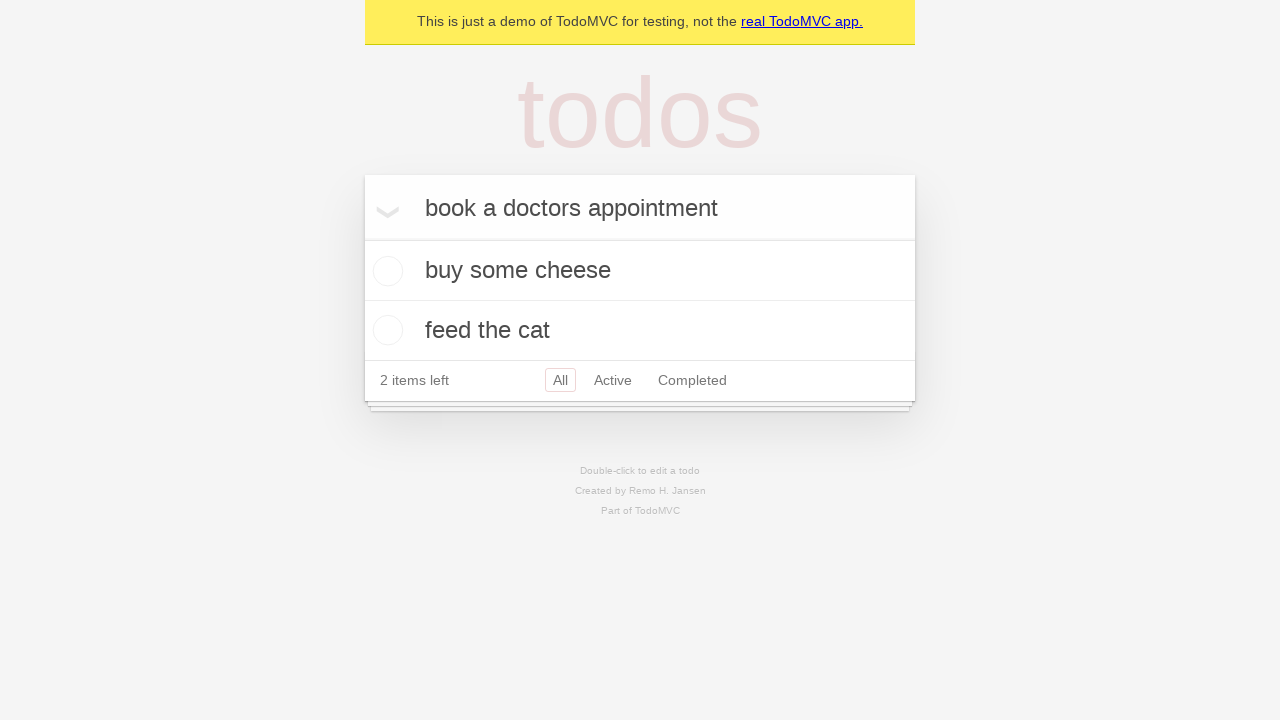

Pressed Enter to create third todo on internal:attr=[placeholder="What needs to be done?"i]
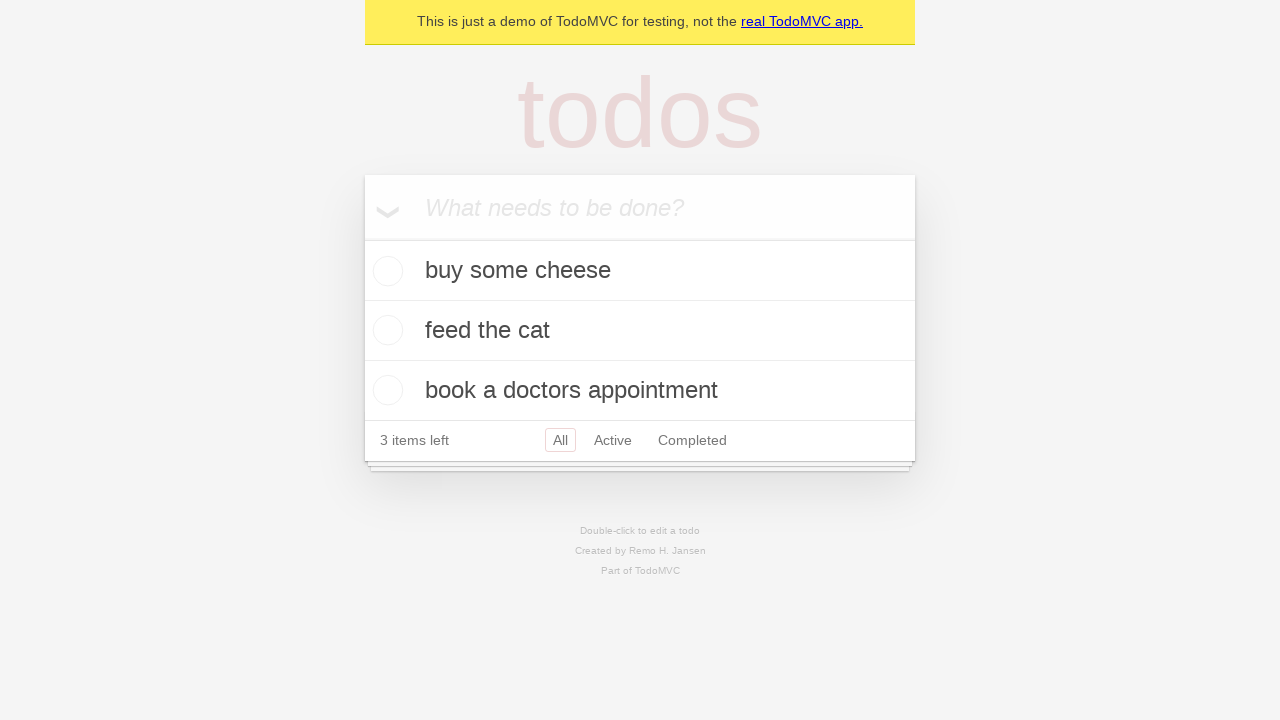

Double-clicked second todo item to enter edit mode at (640, 331) on internal:testid=[data-testid="todo-item"s] >> nth=1
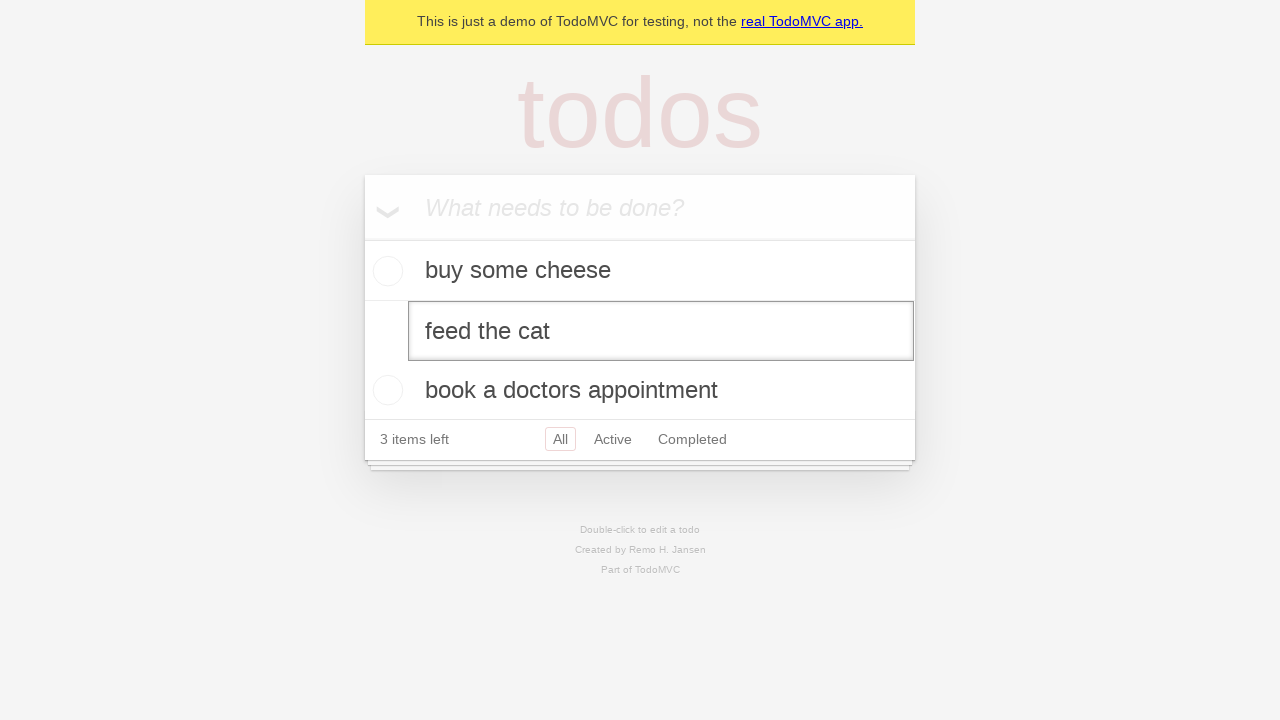

Filled edit field with text surrounded by whitespace on internal:testid=[data-testid="todo-item"s] >> nth=1 >> internal:role=textbox[nam
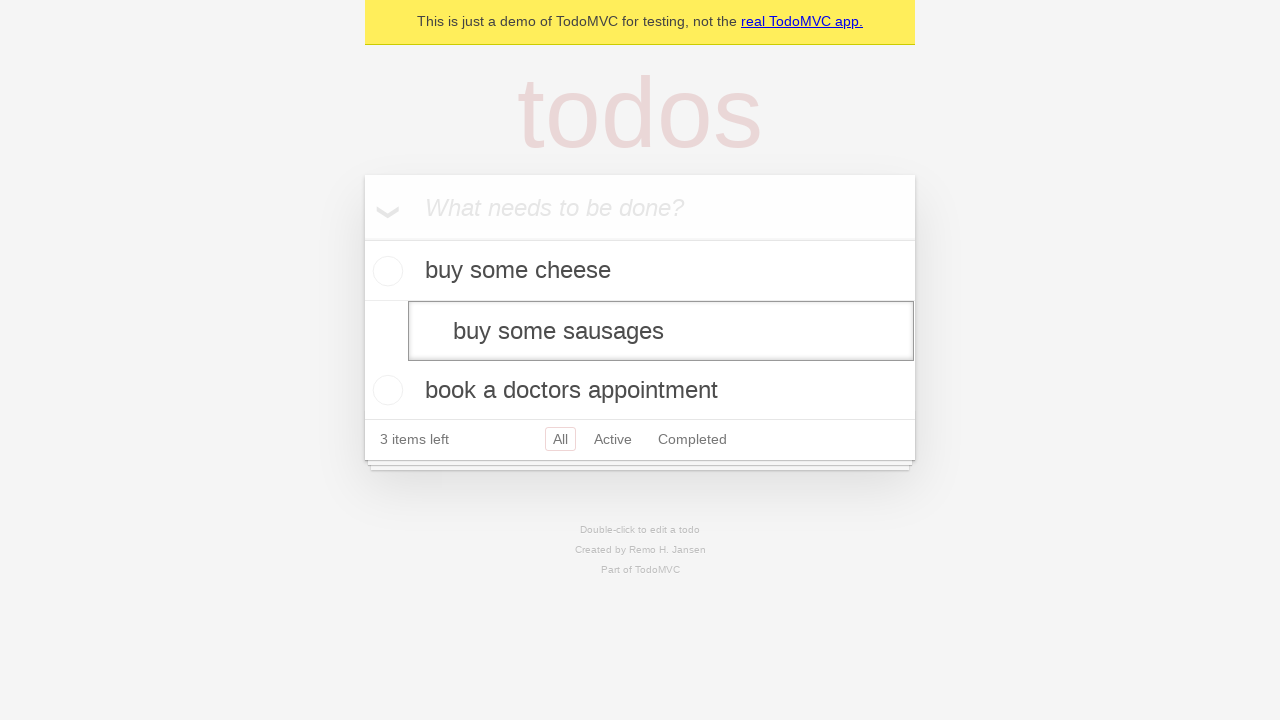

Pressed Enter to confirm edit and verify text is trimmed on internal:testid=[data-testid="todo-item"s] >> nth=1 >> internal:role=textbox[nam
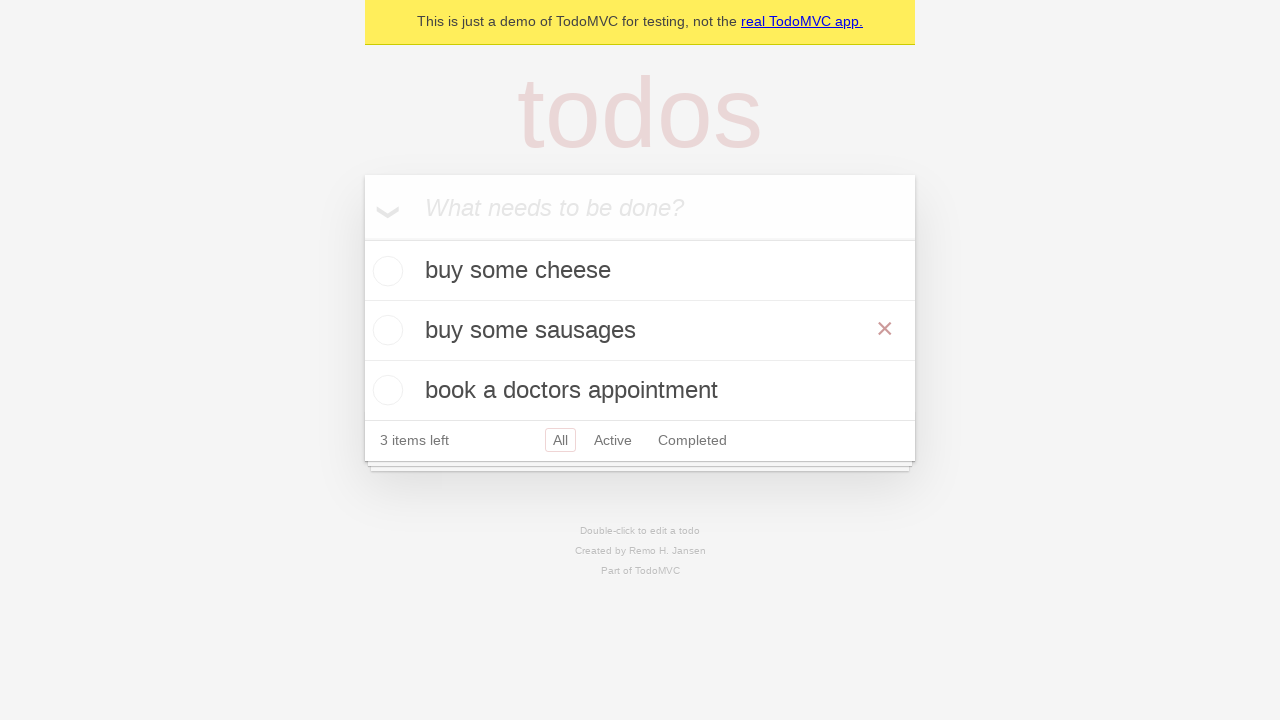

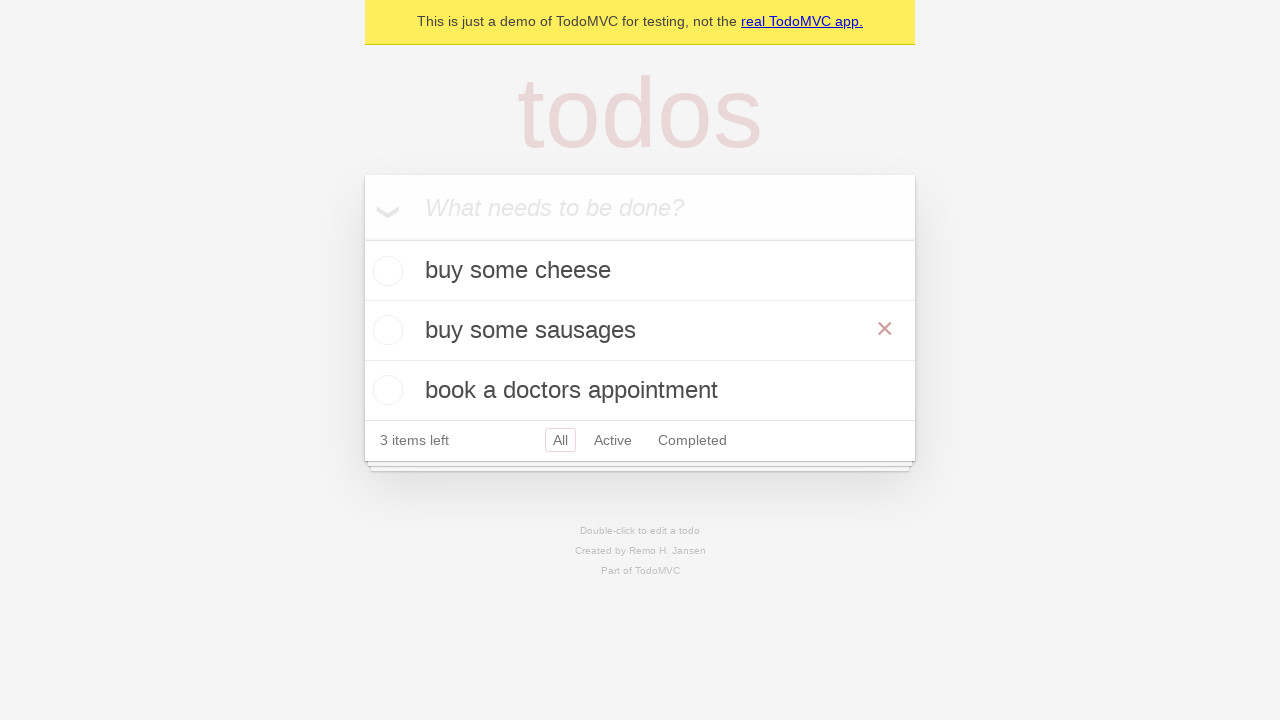